Tests search functionality by searching for "Punta del este" (Uruguay location) and verifying search results appear on a booking website

Starting URL: https://digital-booking-front.digitalhouse.com/

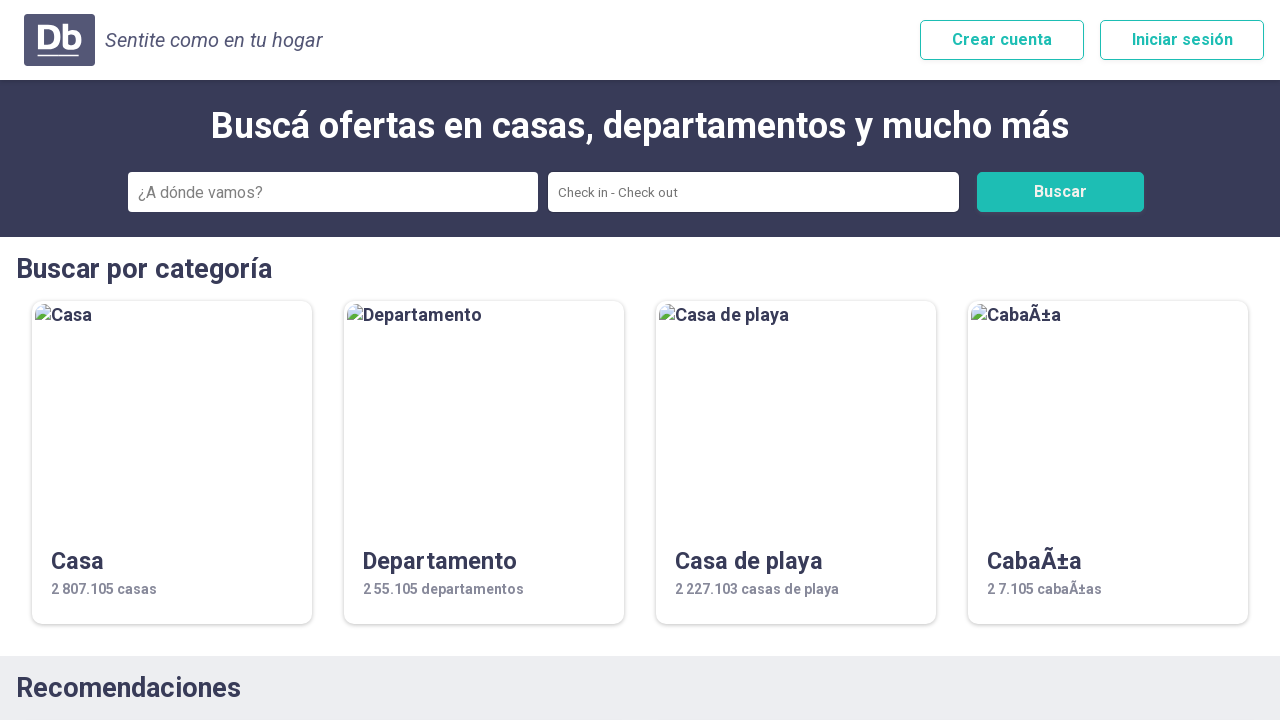

Filled search field with 'Punta del este' on input[type='text'], input[placeholder*='search' i], input[name*='search' i], inp
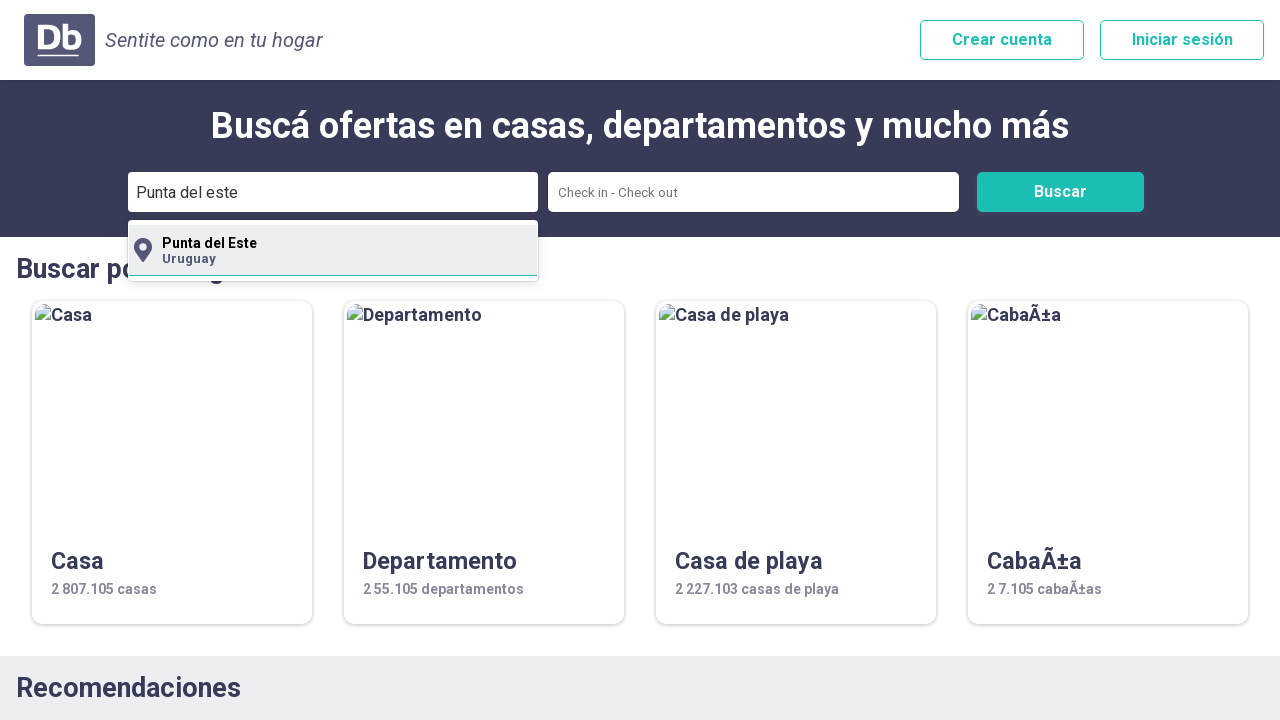

Clicked search button to search for 'Punta del este' at (1060, 192) on button[type='submit'], button:has-text('Buscar'), button:has-text('Search'), [cl
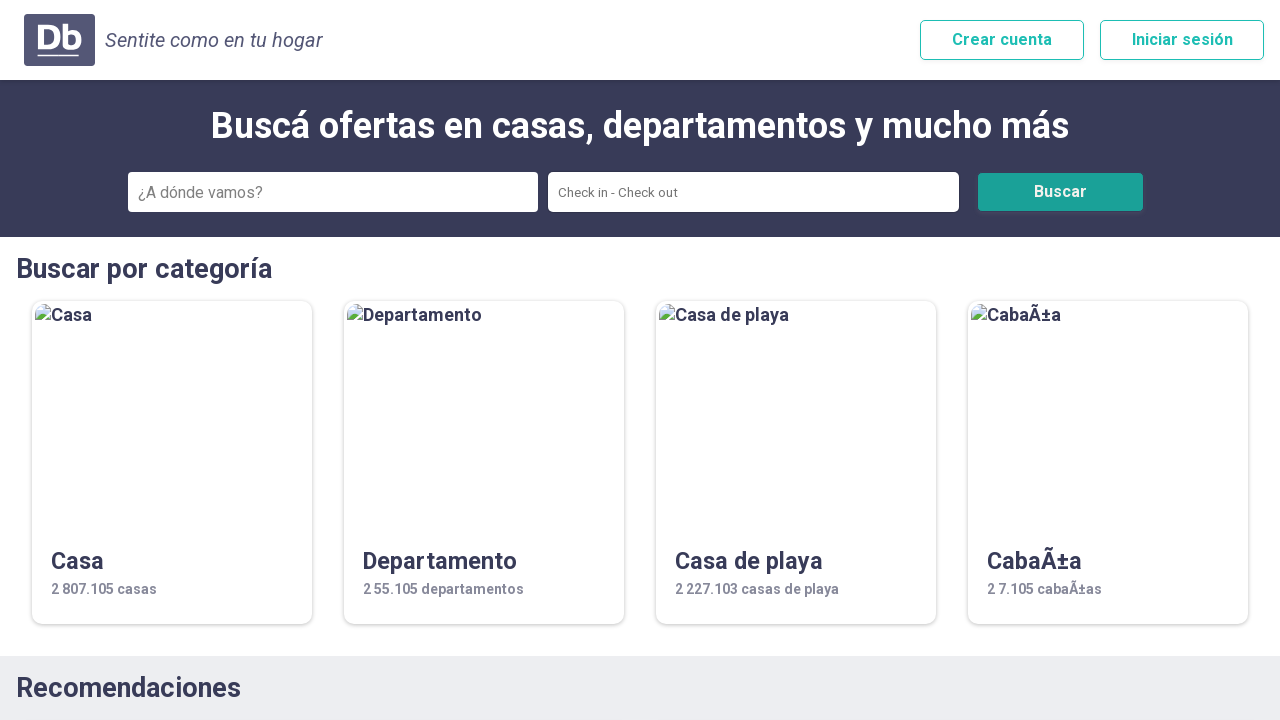

Search results for 'Punta del este' loaded successfully
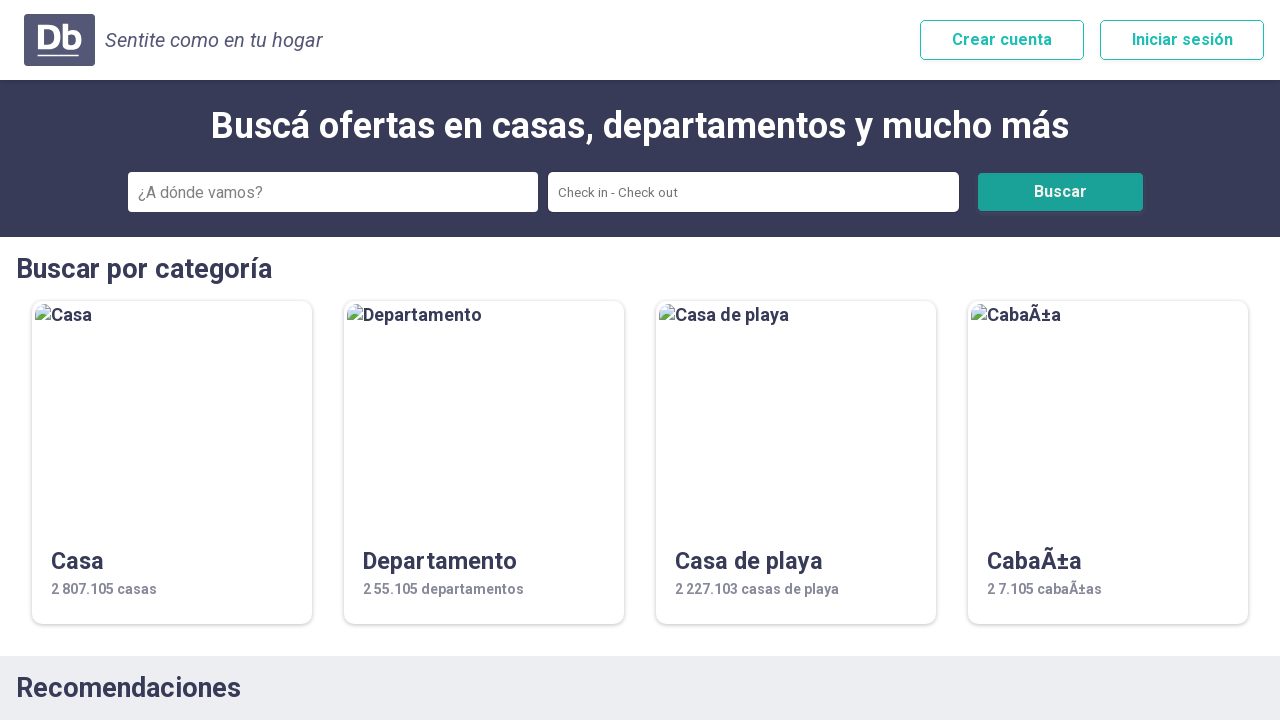

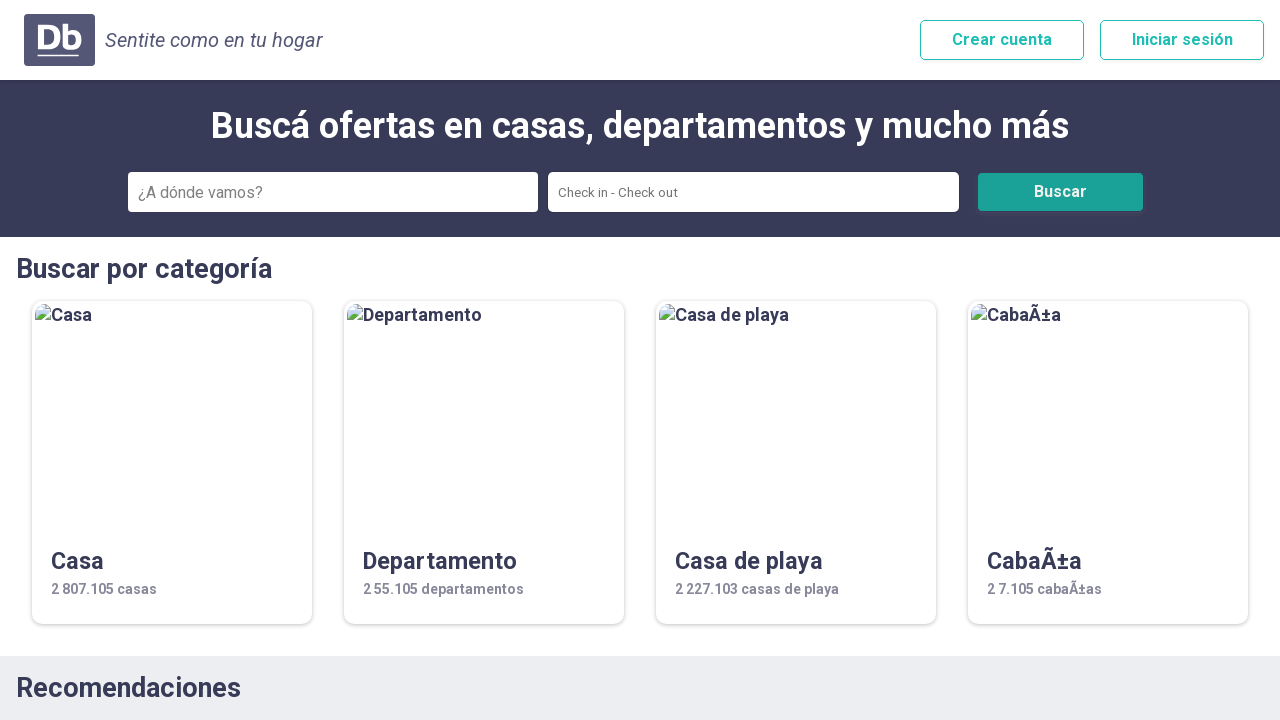